Tests an interactive math problem page by waiting for a price to change to $100, clicking a book button, reading a value, calculating a logarithmic formula, entering the answer, and clicking solve.

Starting URL: http://suninjuly.github.io/explicit_wait2.html

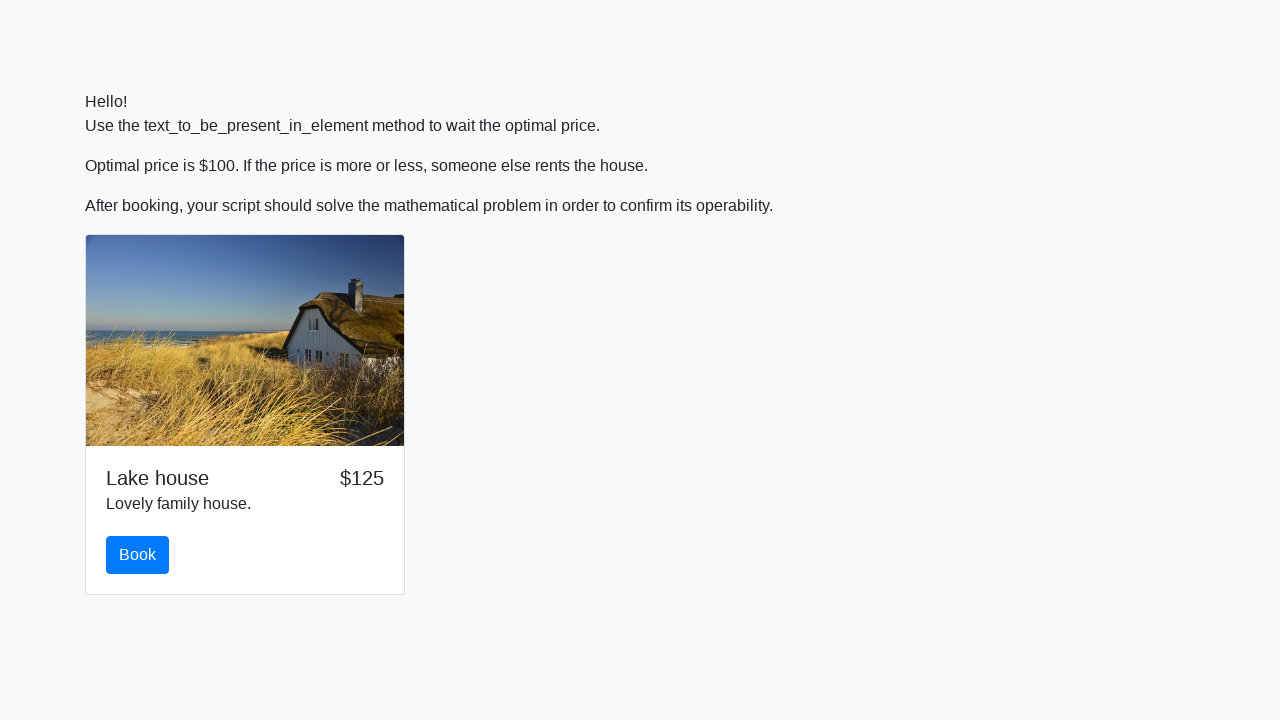

Waited for price element to change to $100
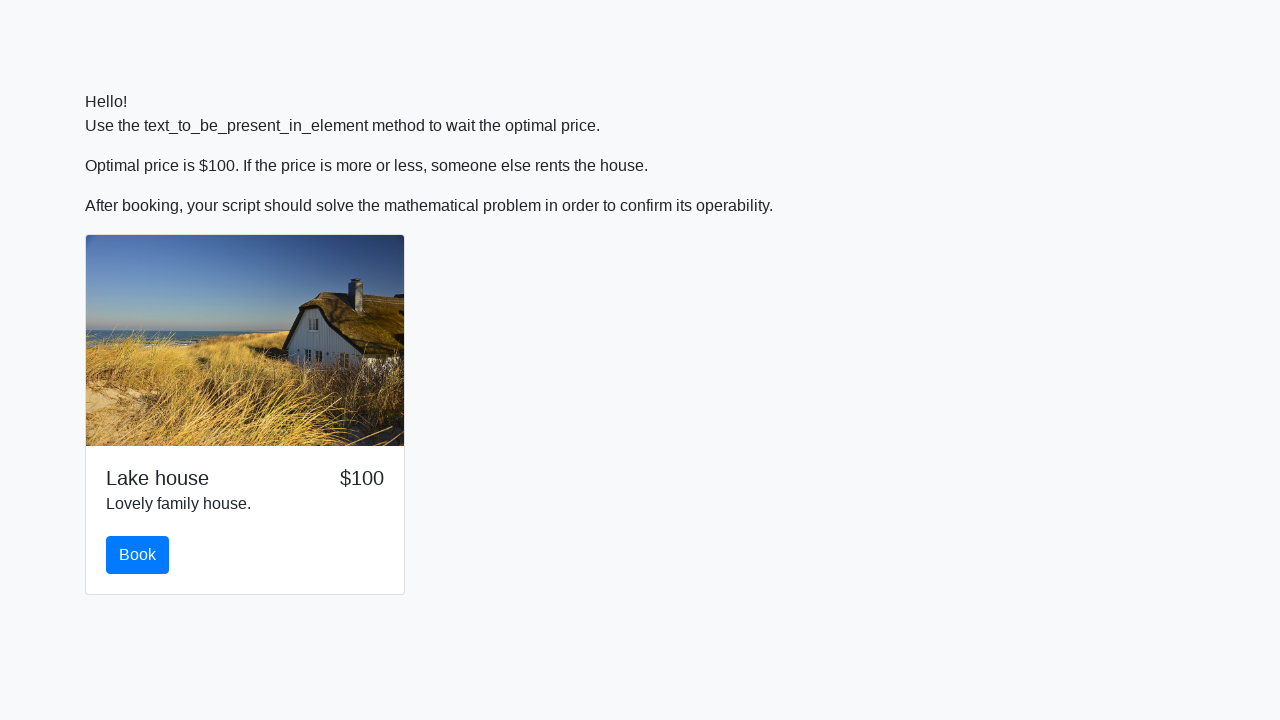

Clicked the book button at (138, 555) on #book
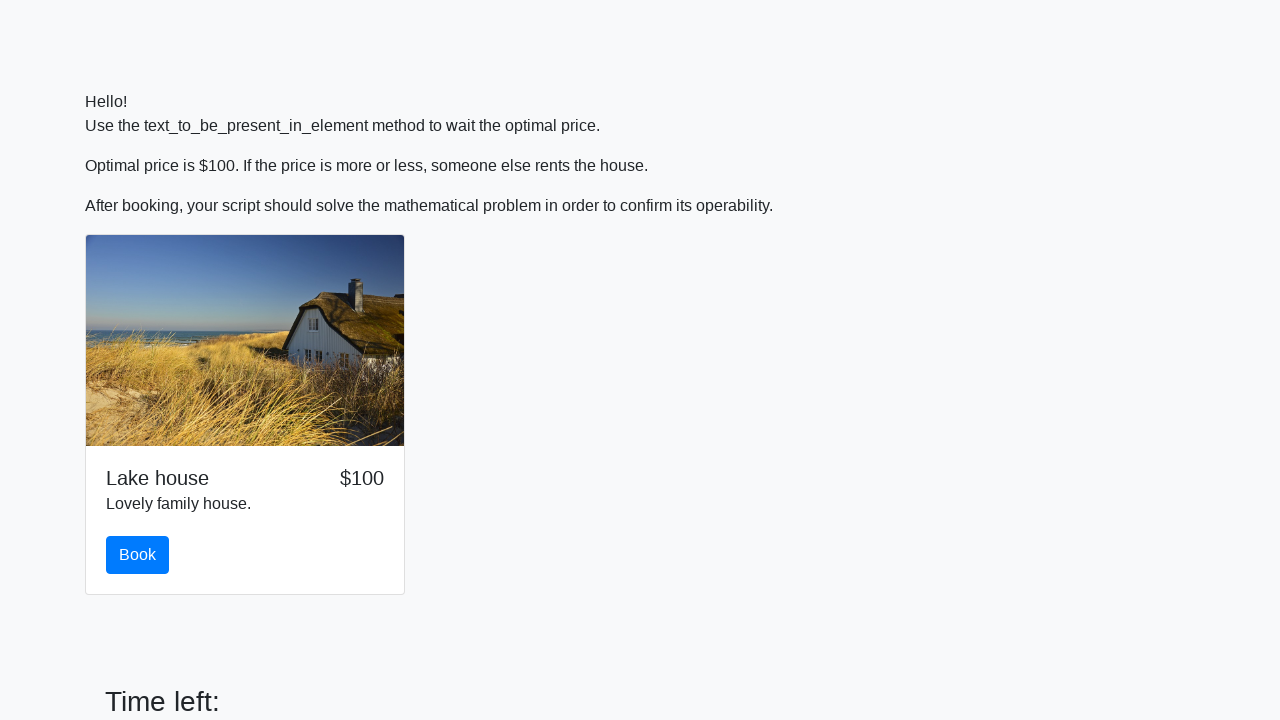

Read input value: 152
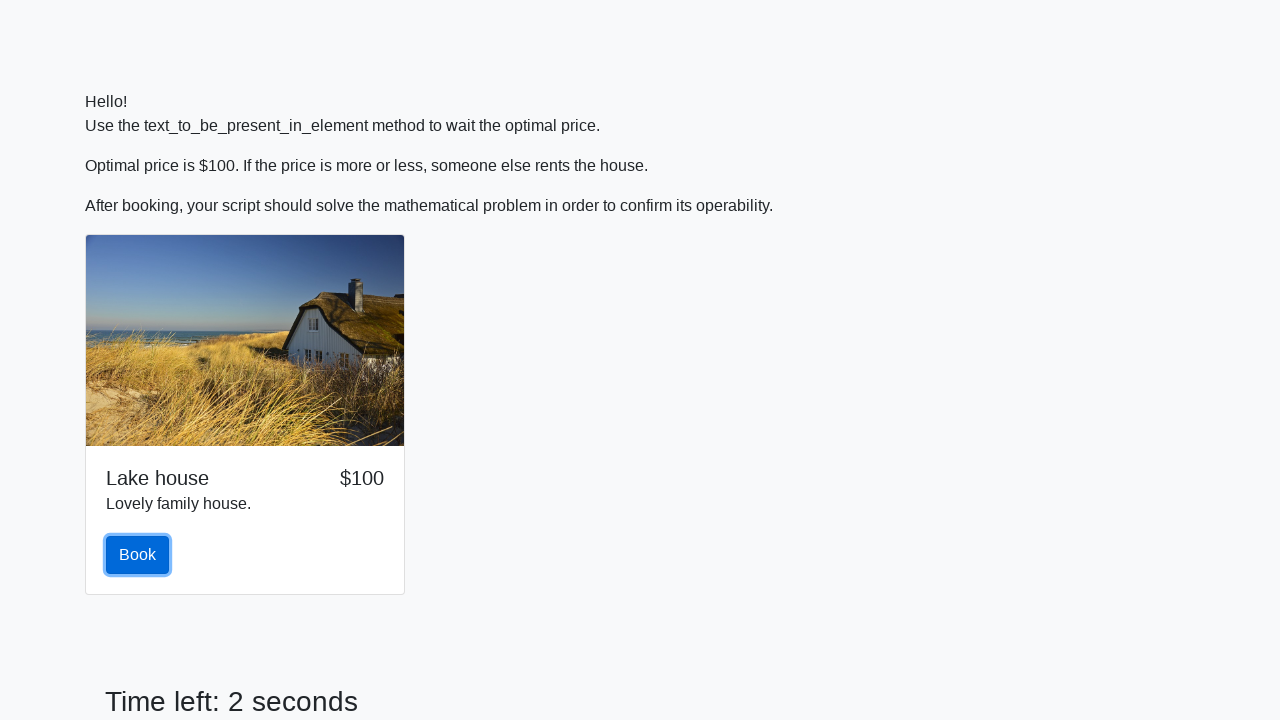

Calculated logarithmic formula result: 2.4159000536520754
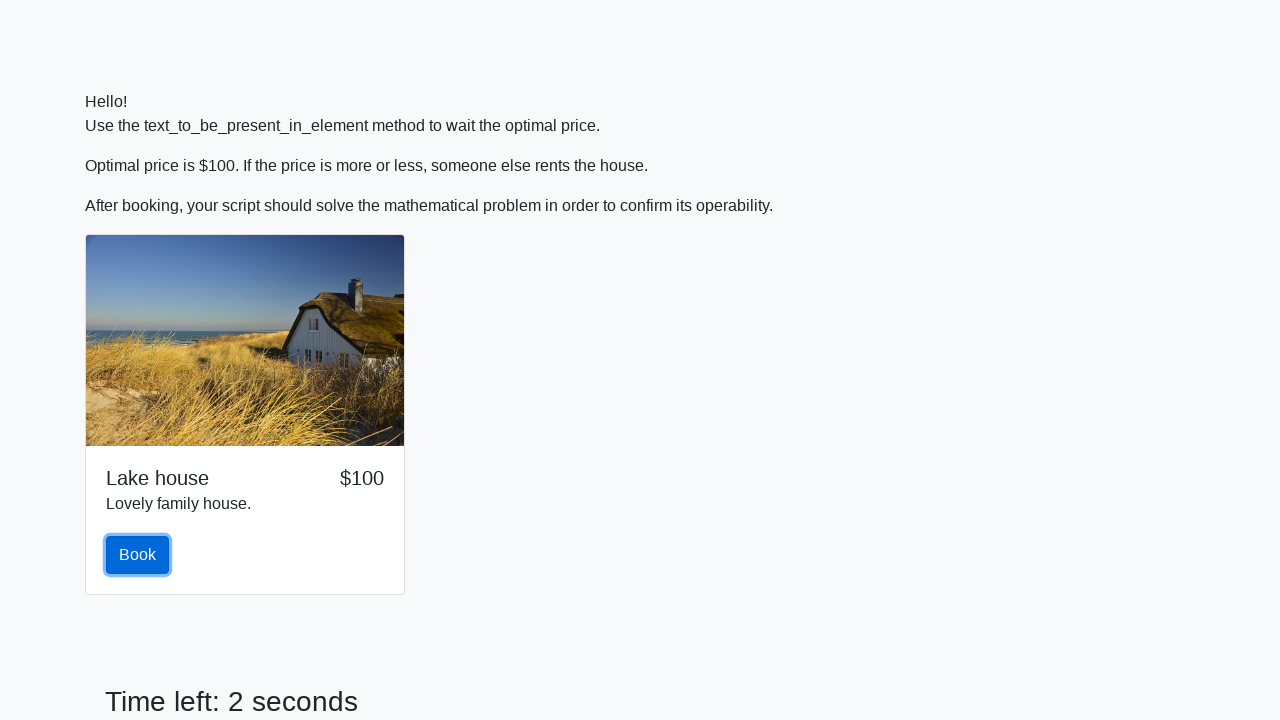

Filled answer field with calculated value: 2.4159000536520754 on #answer
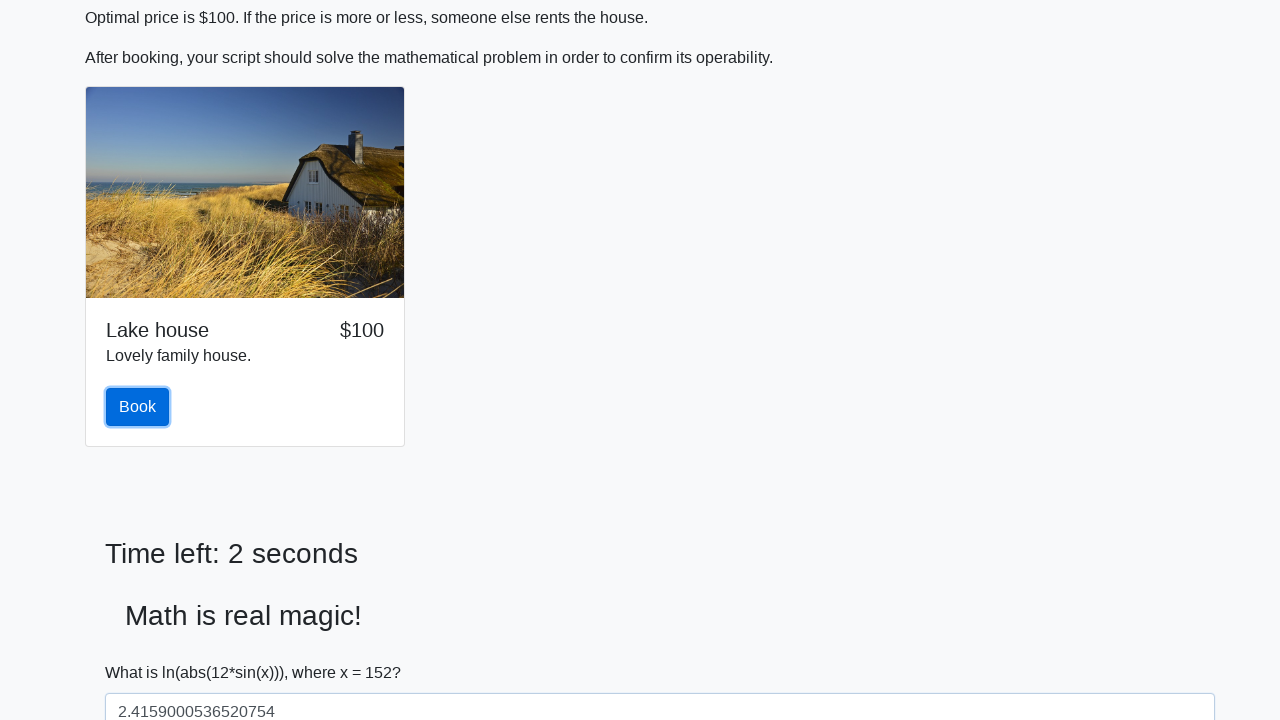

Clicked the solve button at (143, 651) on #solve
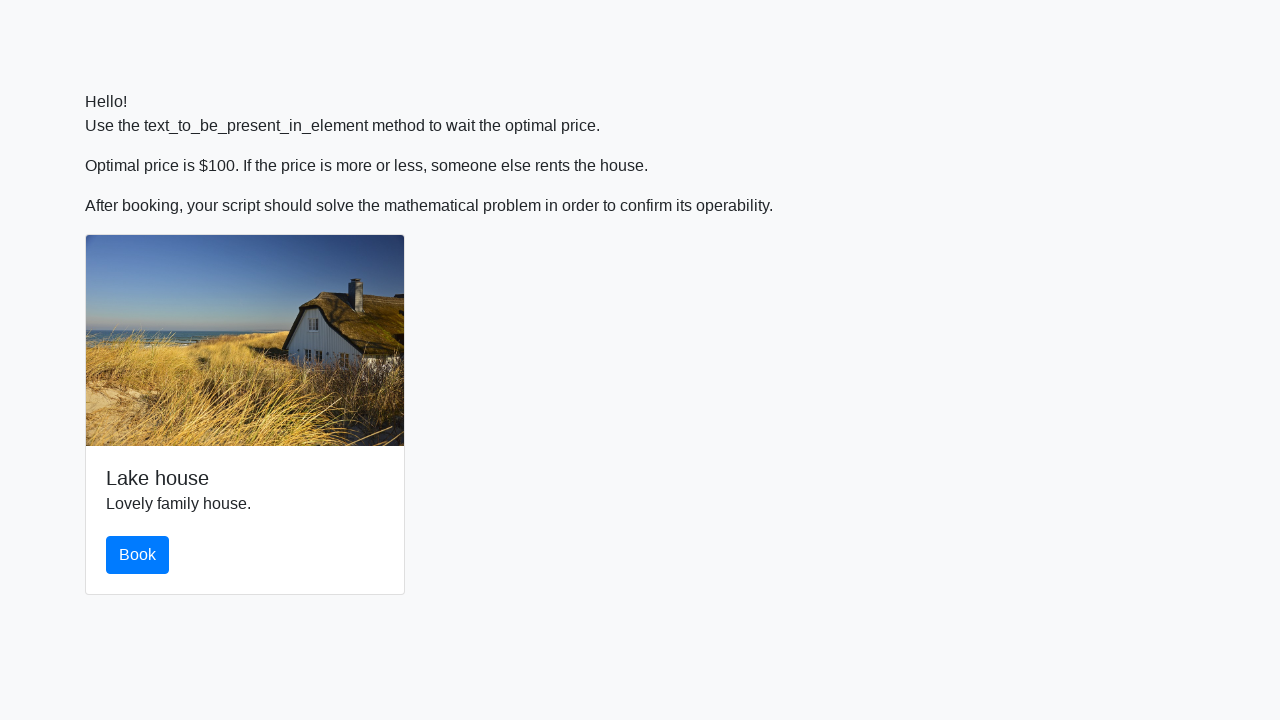

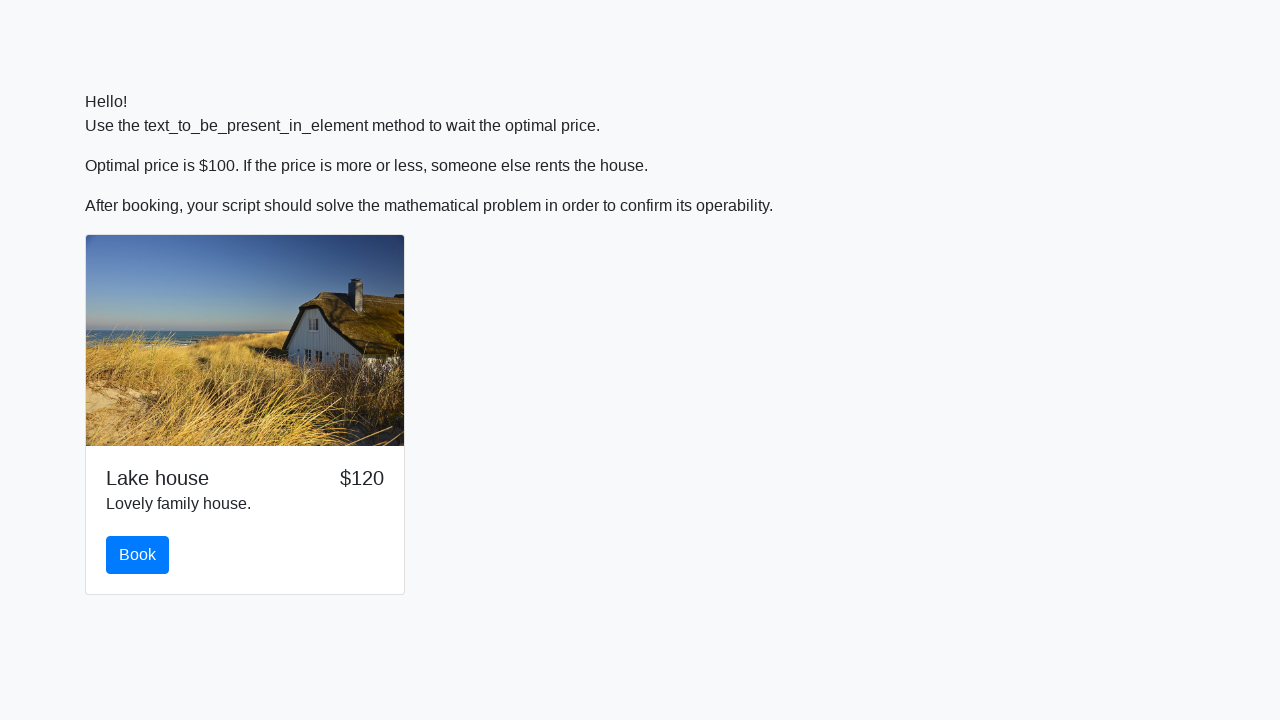